Tests alert handling on a webpage by clicking an alert button, accepting the alert dialog, refreshing the page, and scrolling down

Starting URL: https://omayo.blogspot.com/

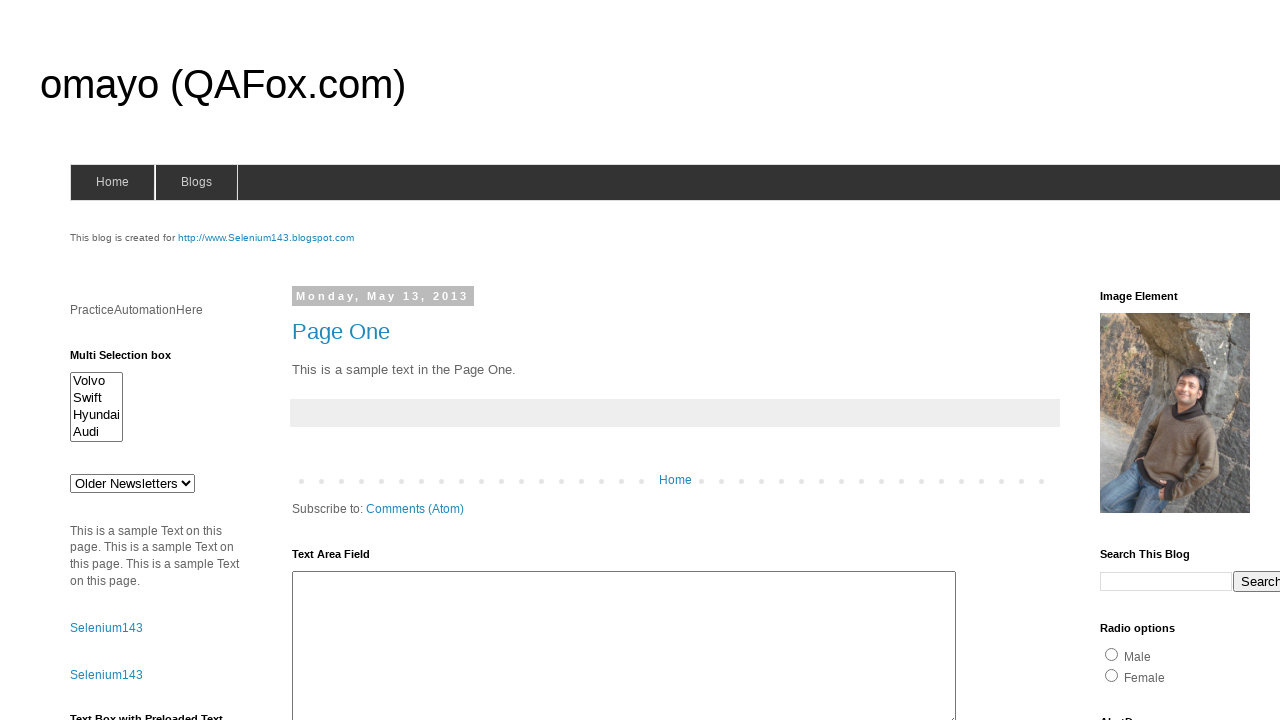

Navigated to https://omayo.blogspot.com/
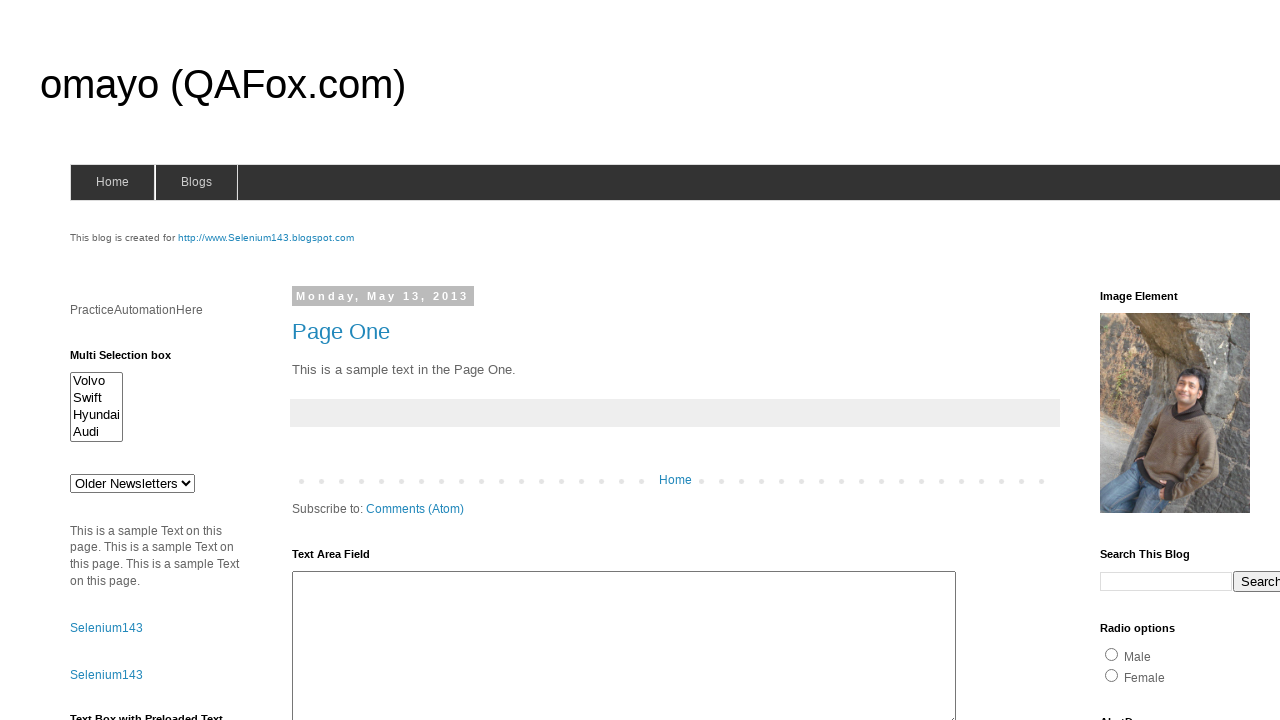

Clicked the alert button at (1154, 361) on input#alert1
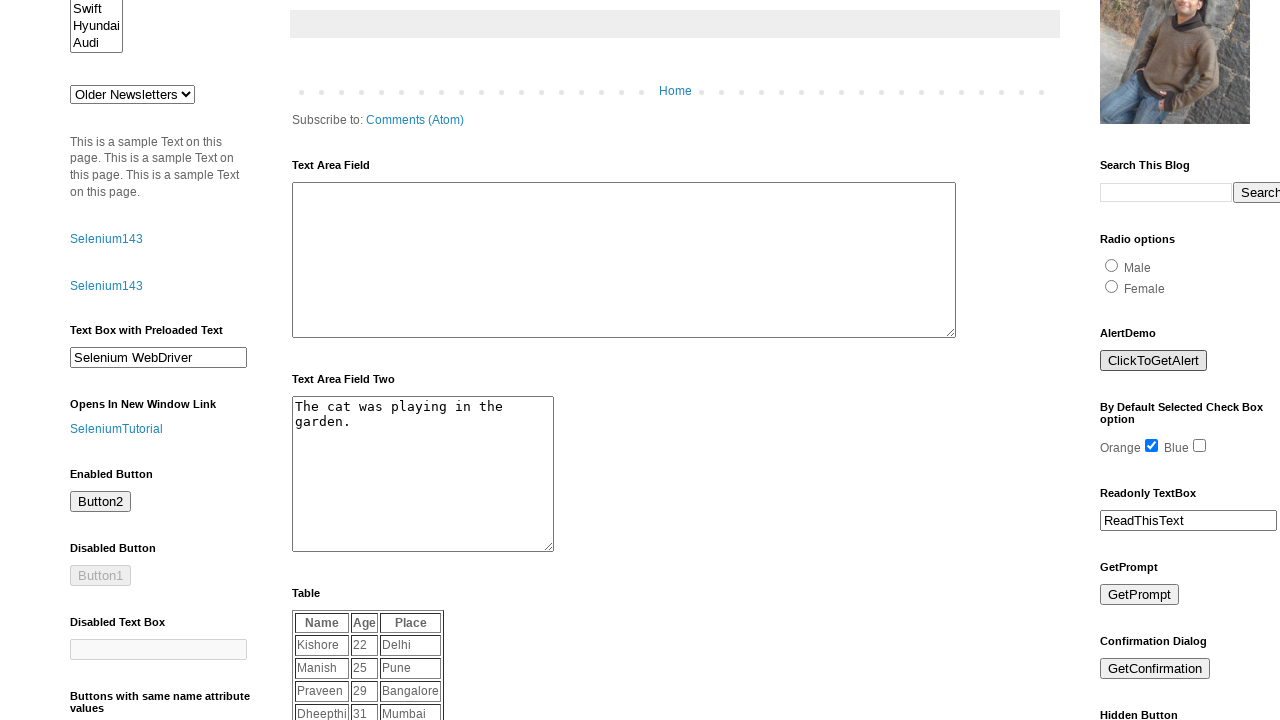

Set up dialog handler to accept alerts
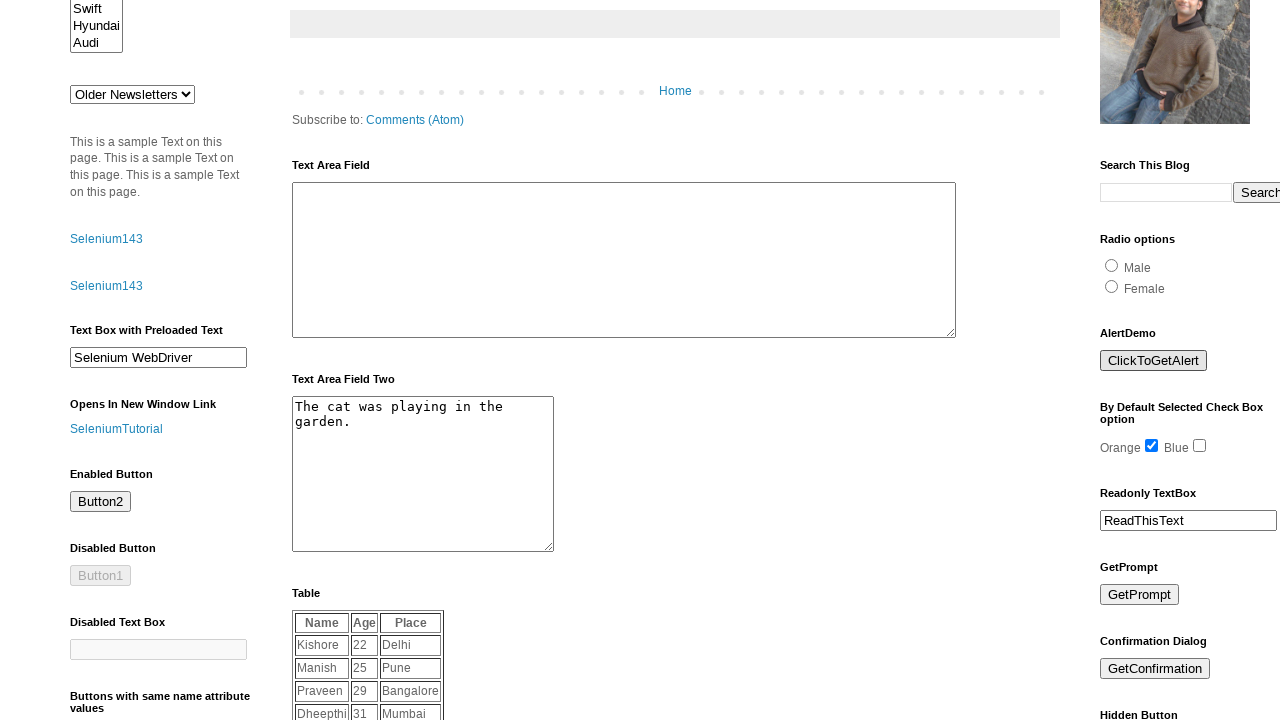

Waited 1 second for alert to be processed
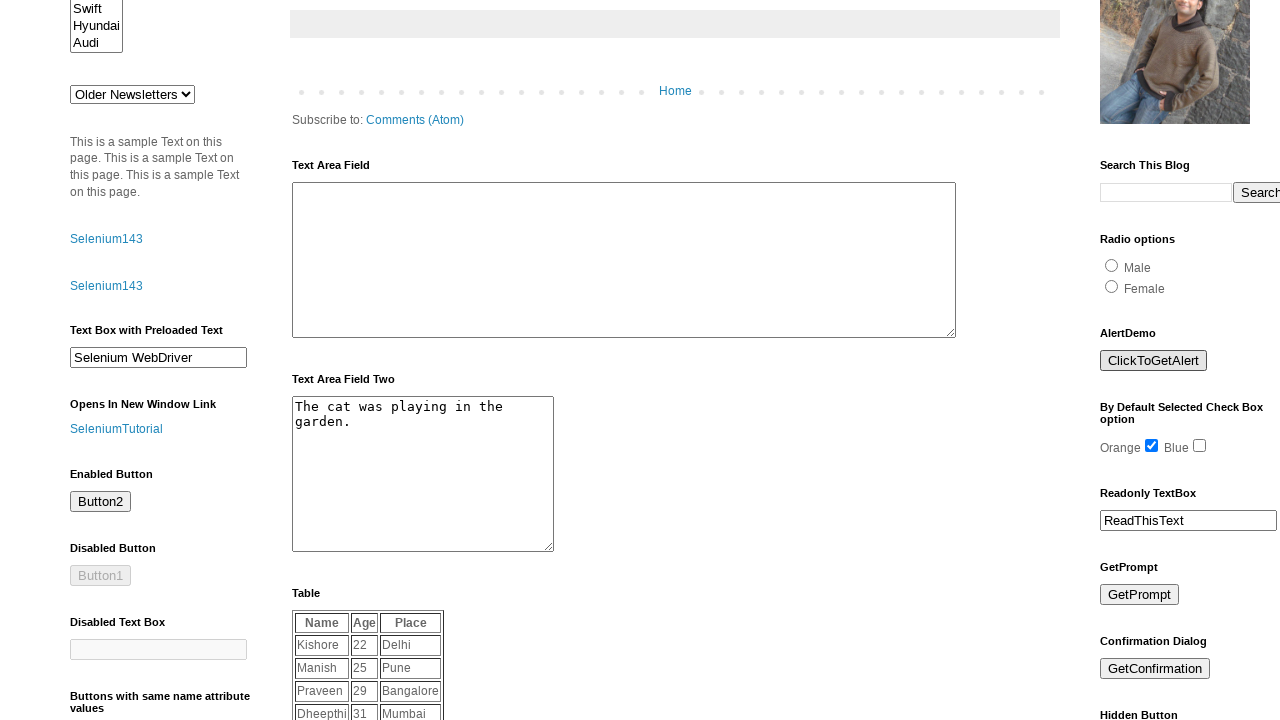

Refreshed the page
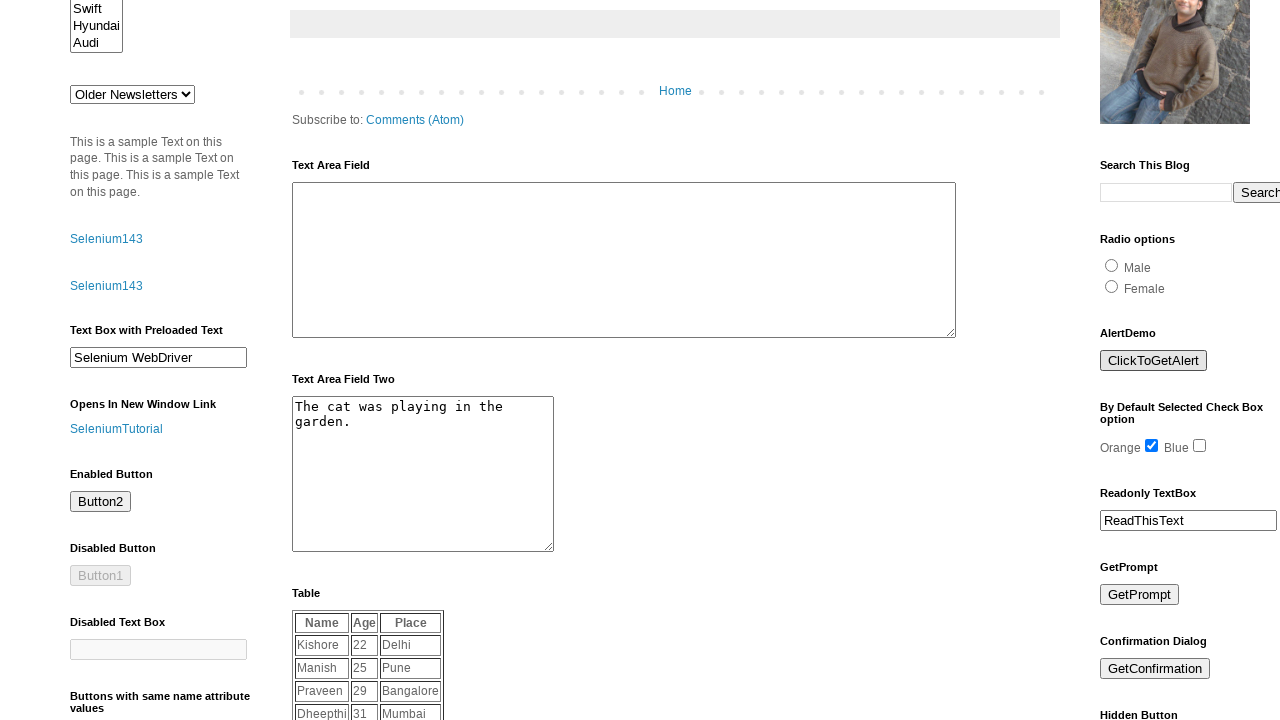

Scrolled down the page by 300 pixels
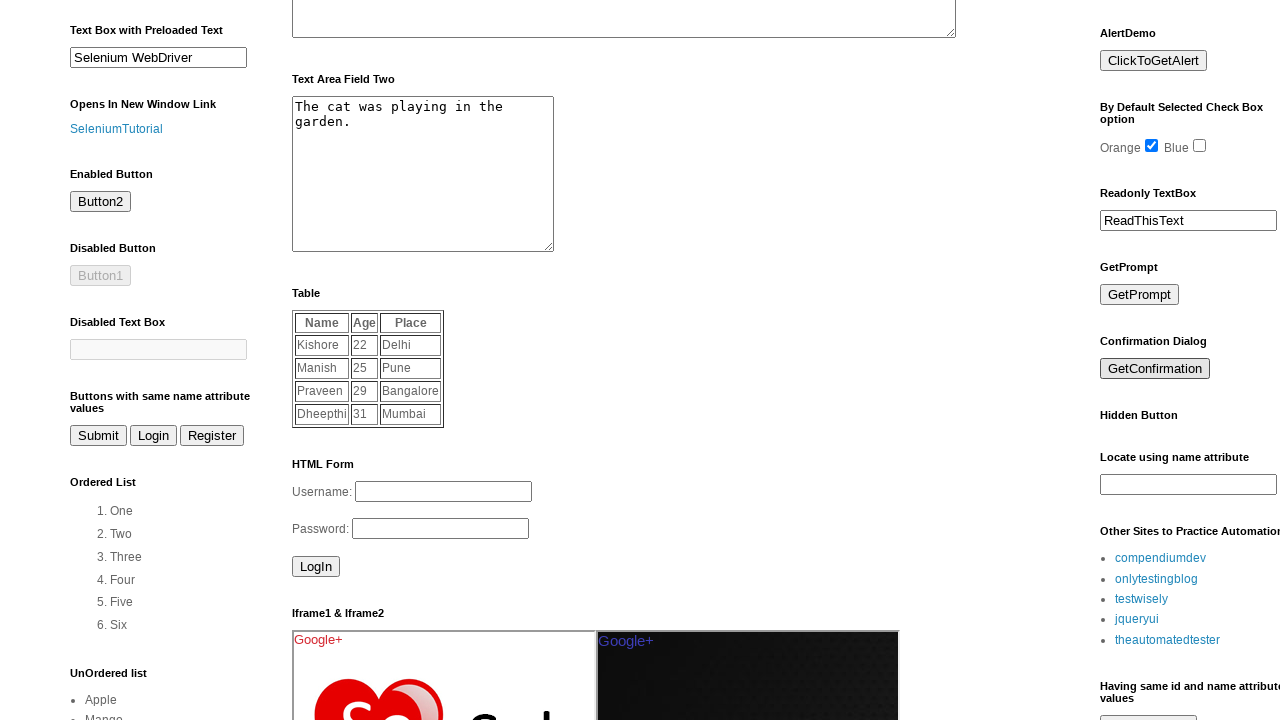

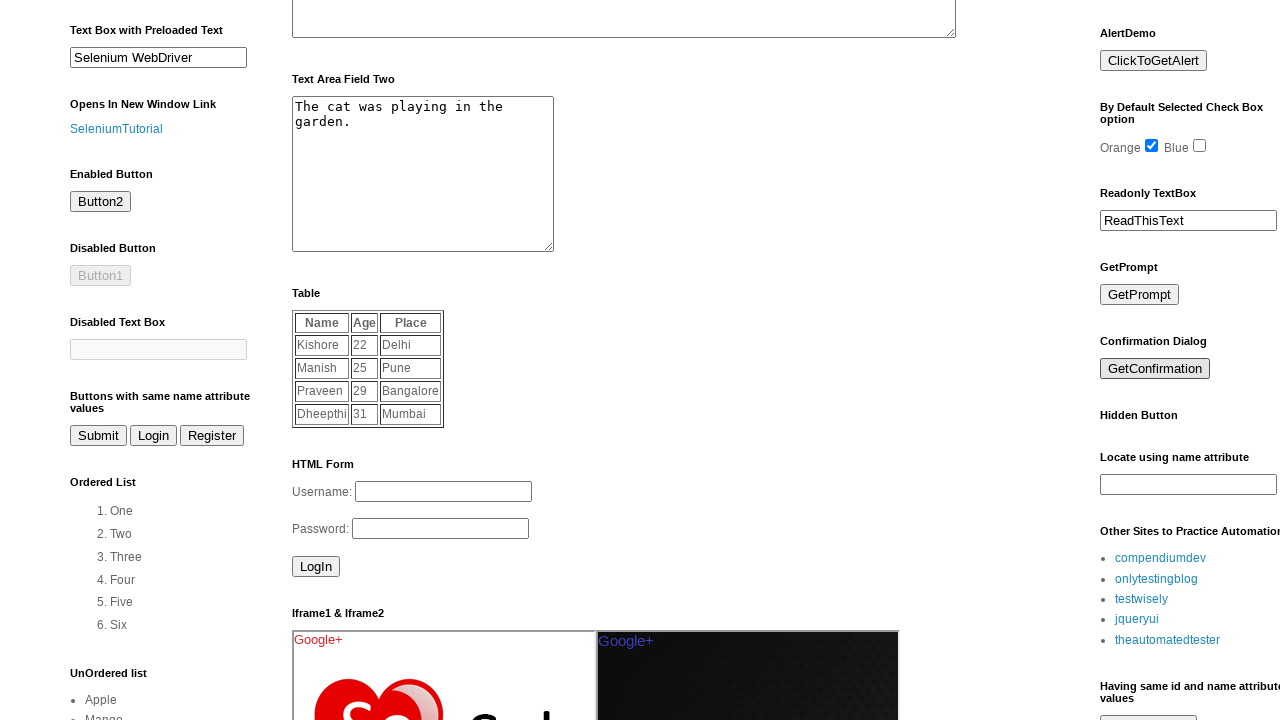